Tests navigation to Desktop App Development page through the Verticals > Custom App menu

Starting URL: https://www.tranktechnologies.com/

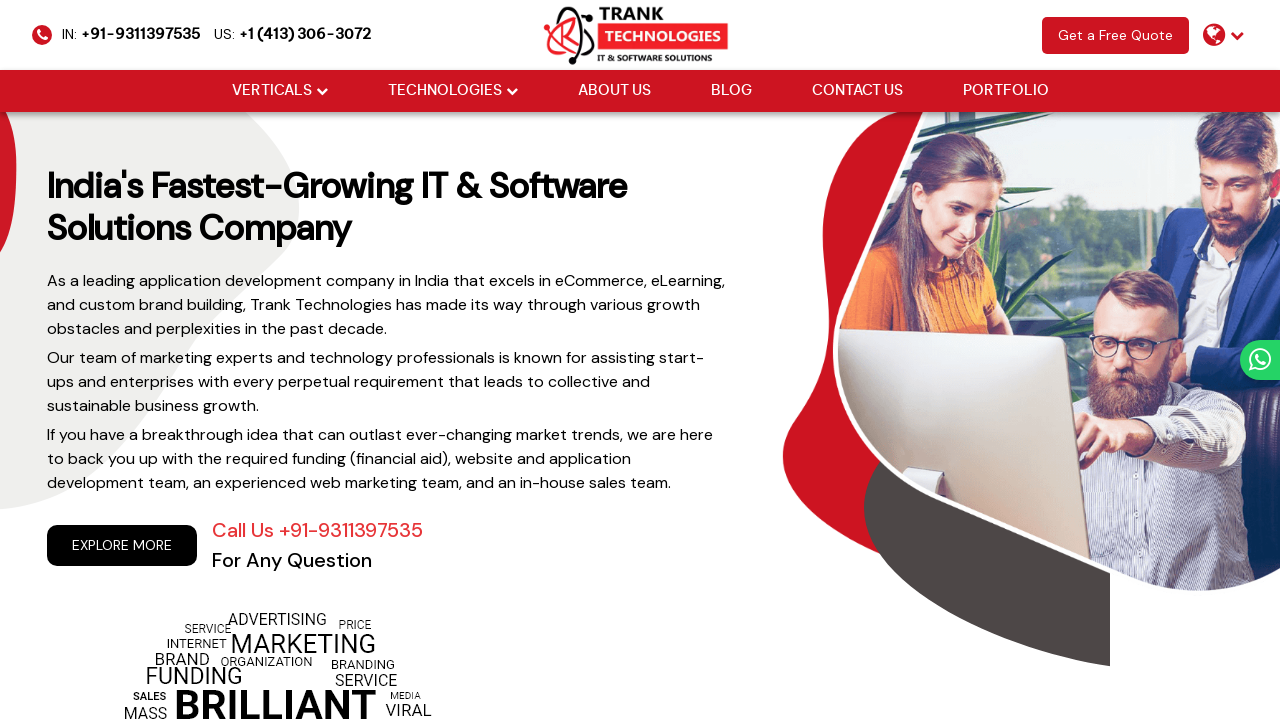

Hovered over Verticals menu item at (272, 91) on xpath=//a[@href='#'][normalize-space()='Verticals']
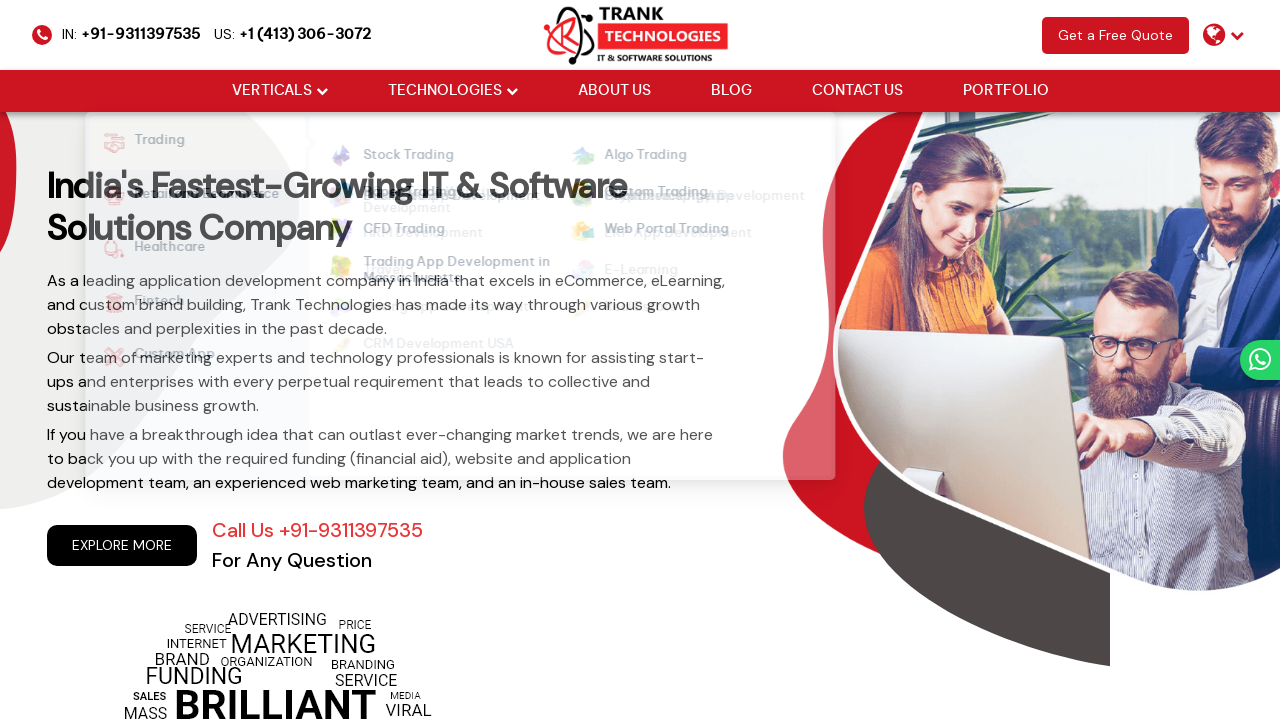

Clicked Verticals menu item at (272, 91) on xpath=//a[@href='#'][normalize-space()='Verticals']
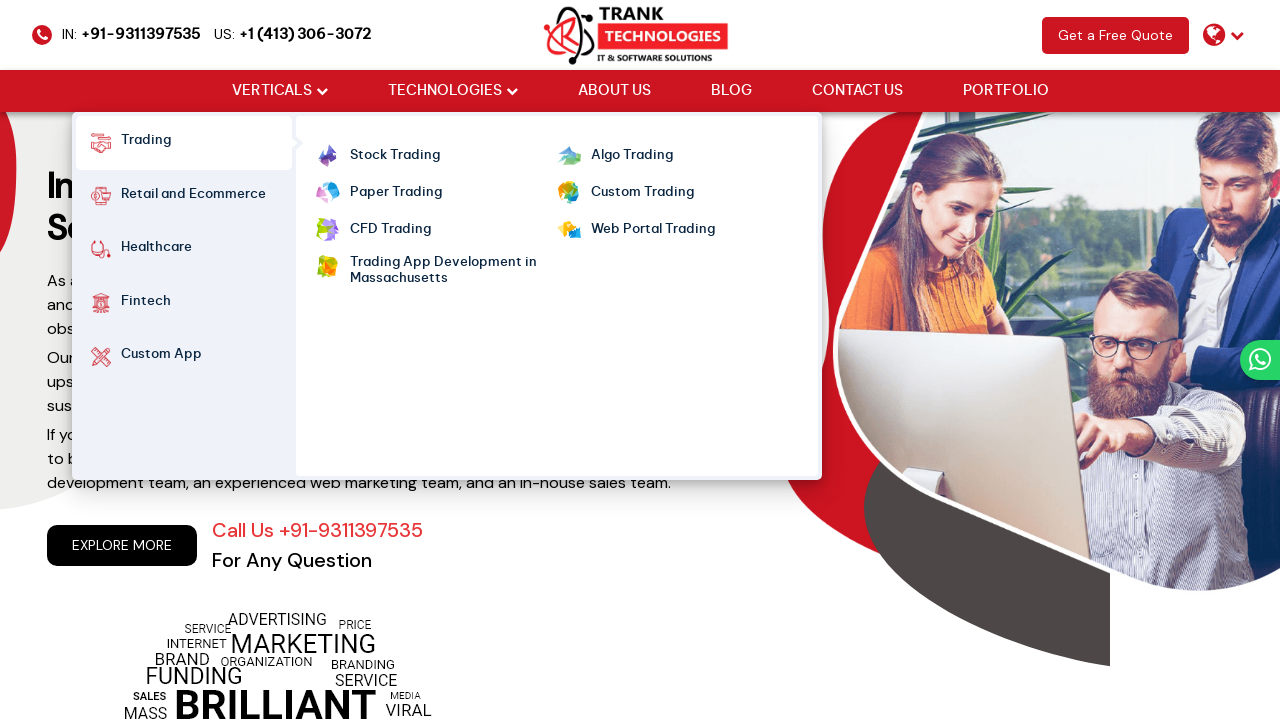

Hovered over Custom App submenu item at (161, 357) on xpath=//strong[normalize-space()='Custom App']
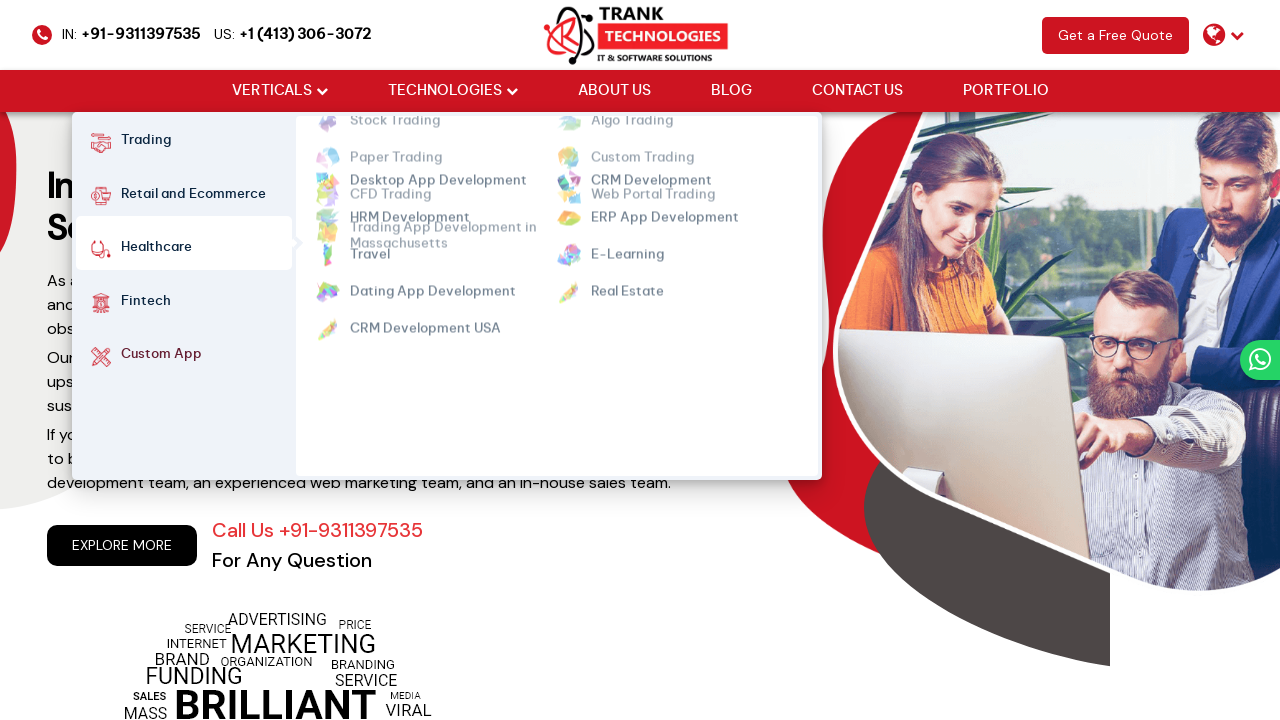

Clicked Desktop App Development link at (438, 156) on xpath=//a[normalize-space()='Desktop App Development']
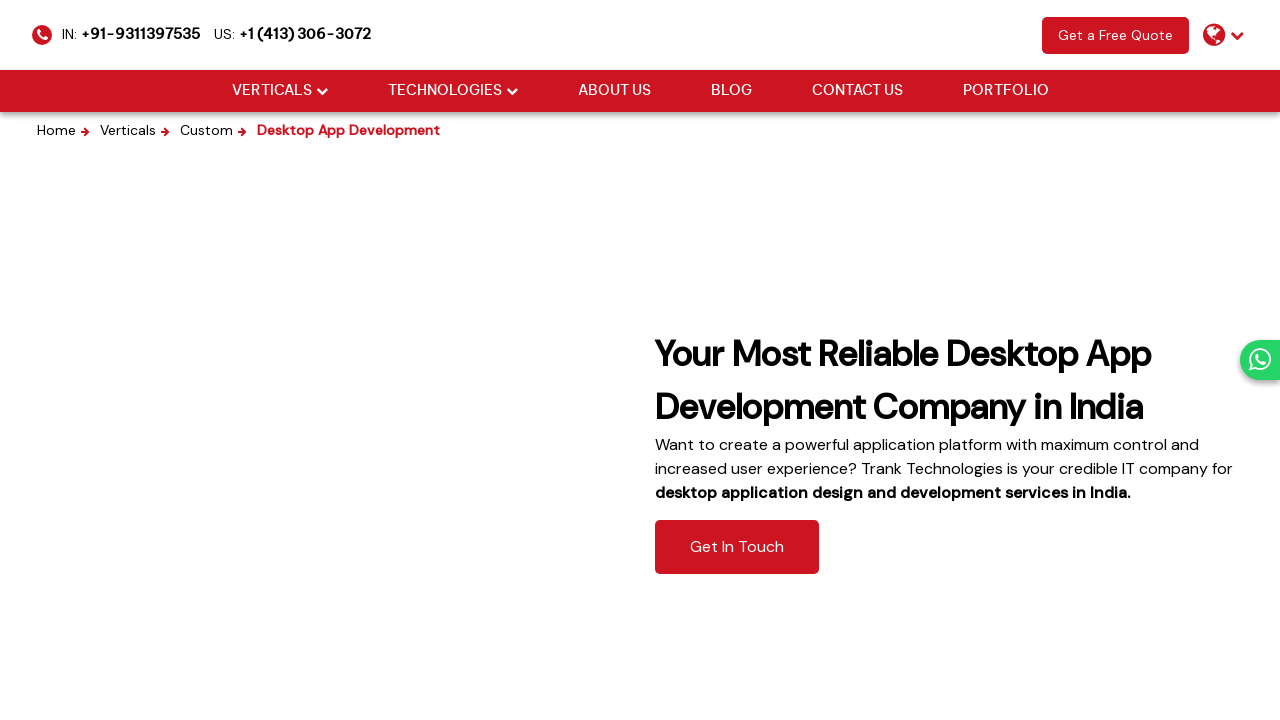

Navigated back to previous page
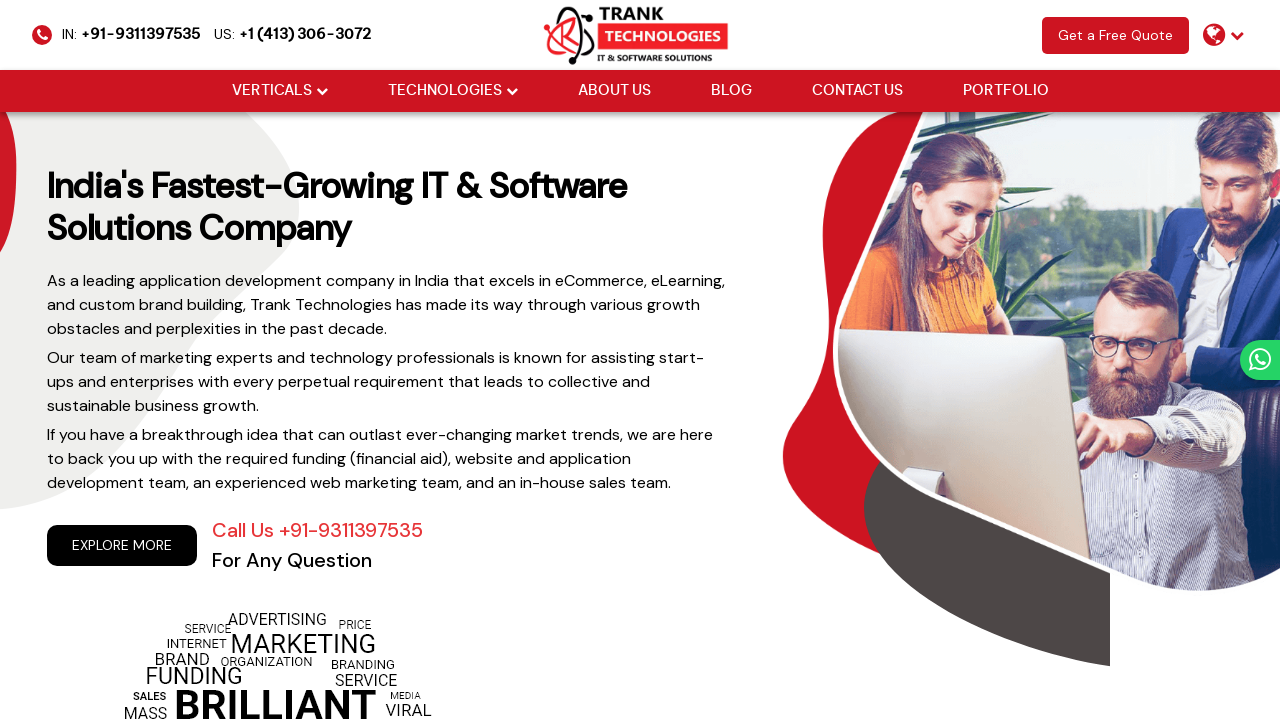

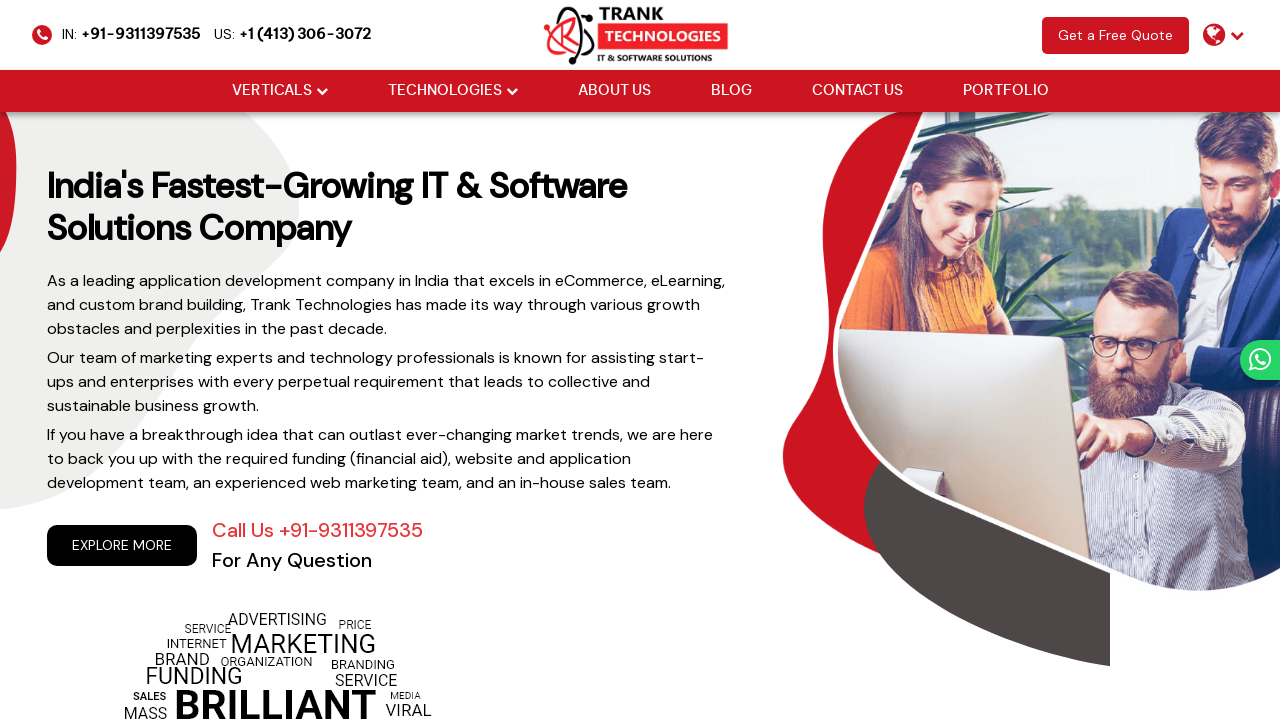